Tests that Clear completed button is hidden when there are no completed items

Starting URL: https://demo.playwright.dev/todomvc

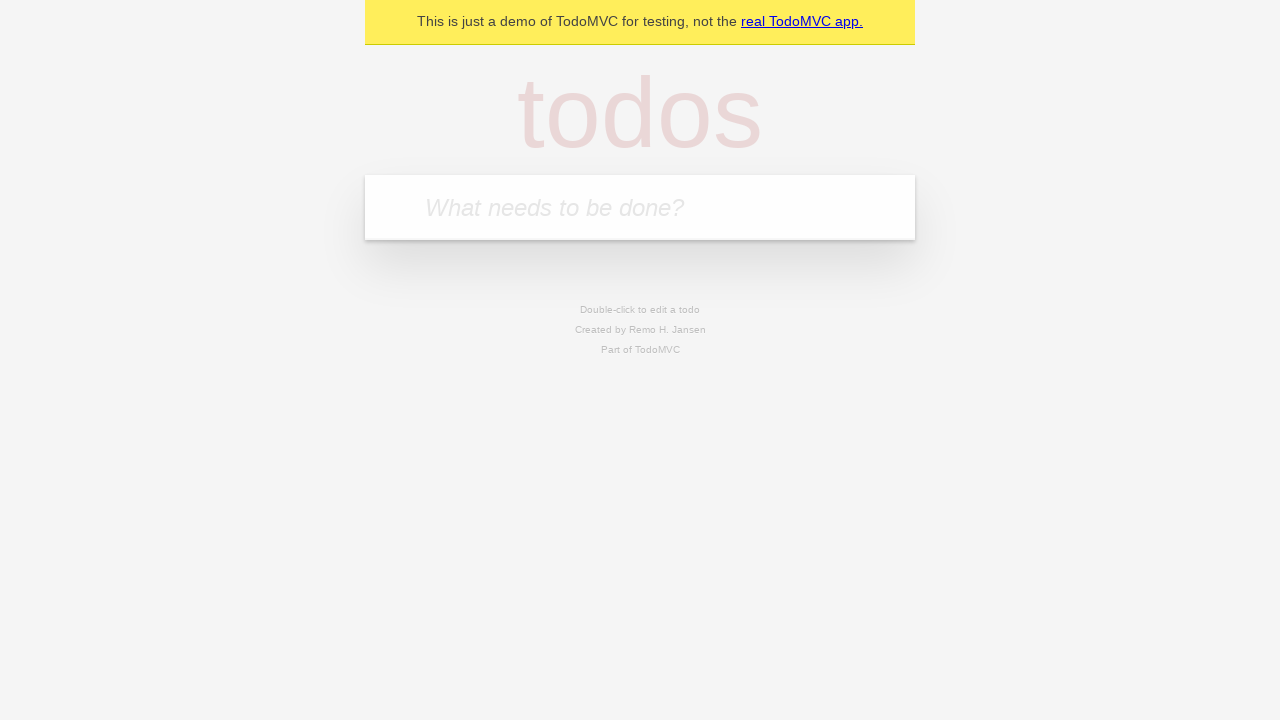

Filled todo input with 'buy some cheese' on internal:attr=[placeholder="What needs to be done?"i]
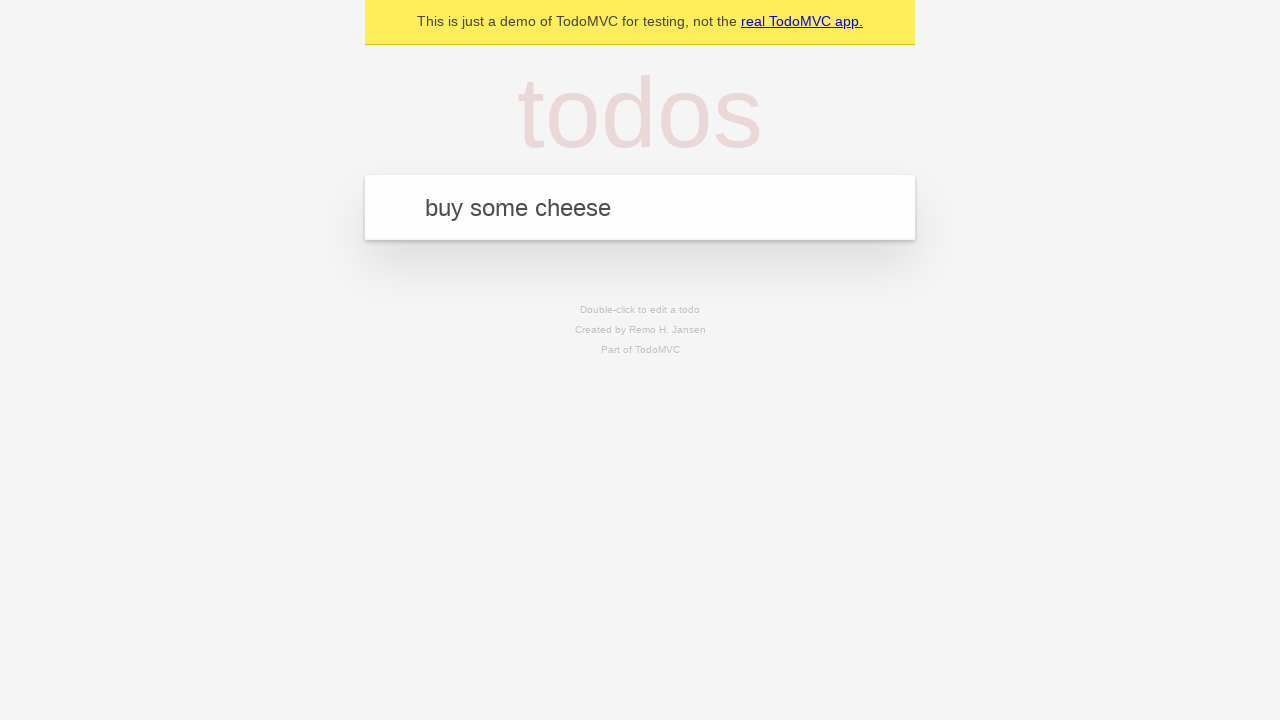

Pressed Enter to add first todo on internal:attr=[placeholder="What needs to be done?"i]
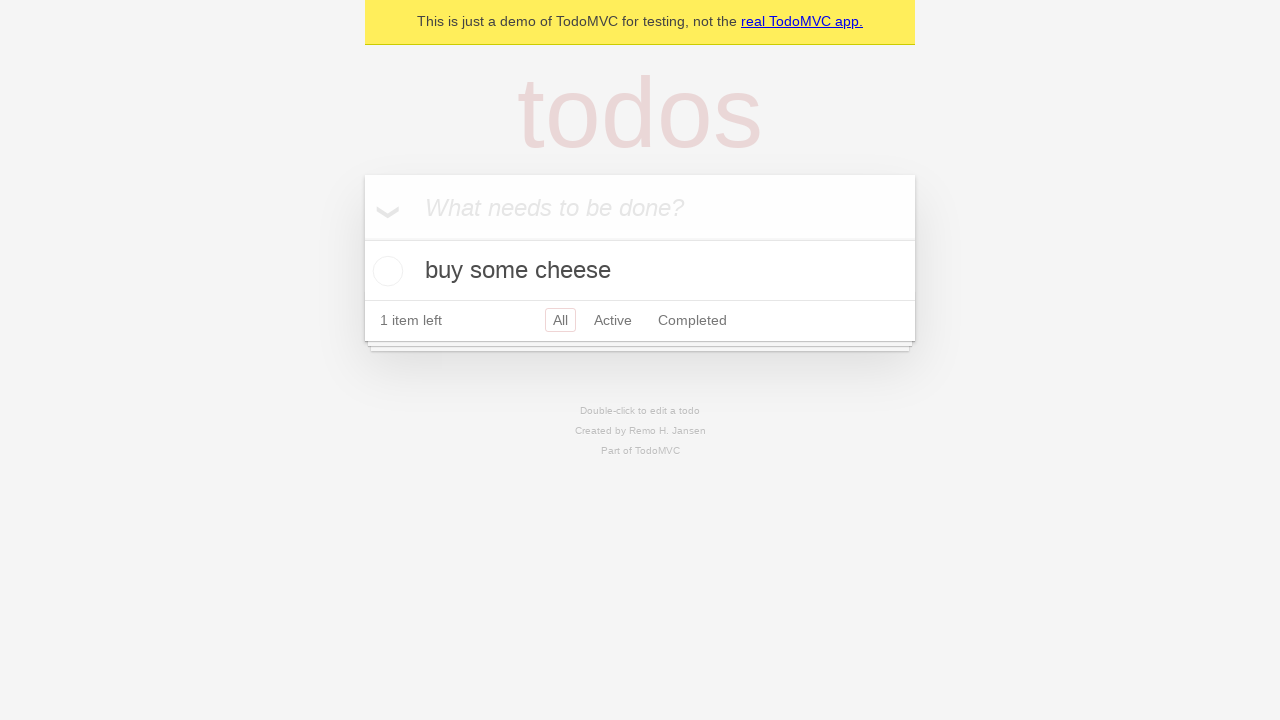

Filled todo input with 'feed the cat' on internal:attr=[placeholder="What needs to be done?"i]
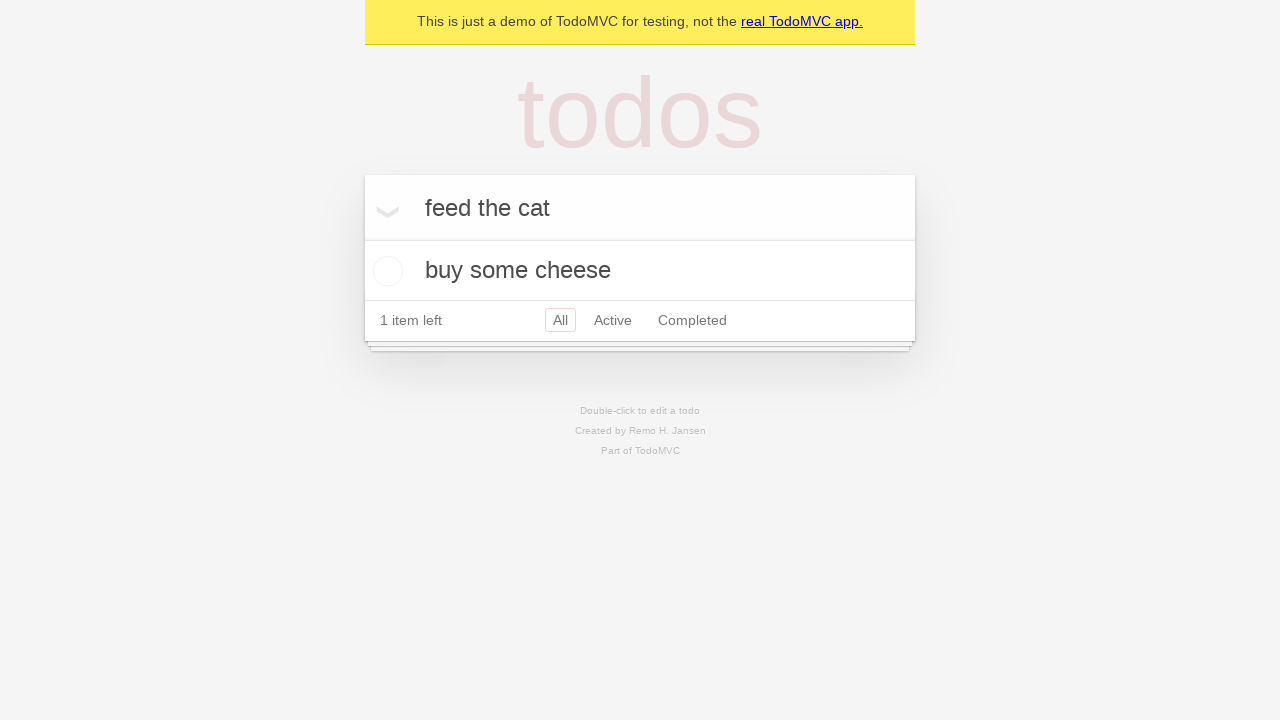

Pressed Enter to add second todo on internal:attr=[placeholder="What needs to be done?"i]
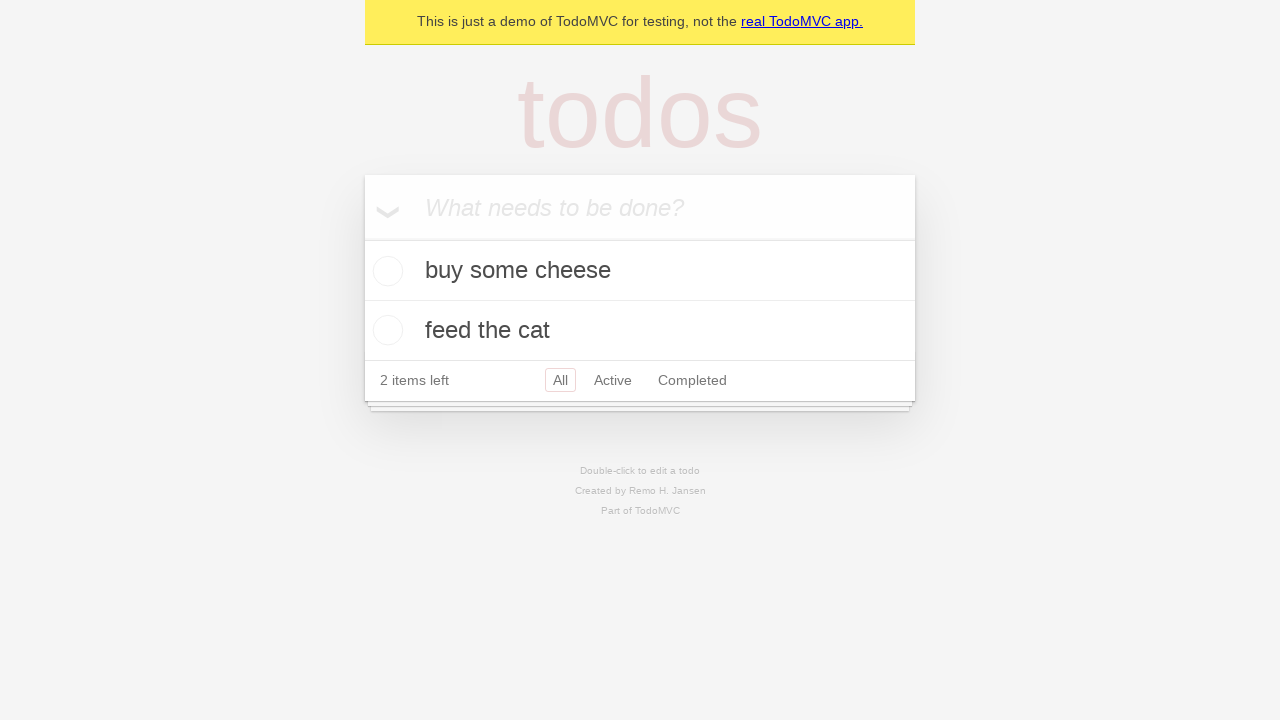

Filled todo input with 'book a doctors appointment' on internal:attr=[placeholder="What needs to be done?"i]
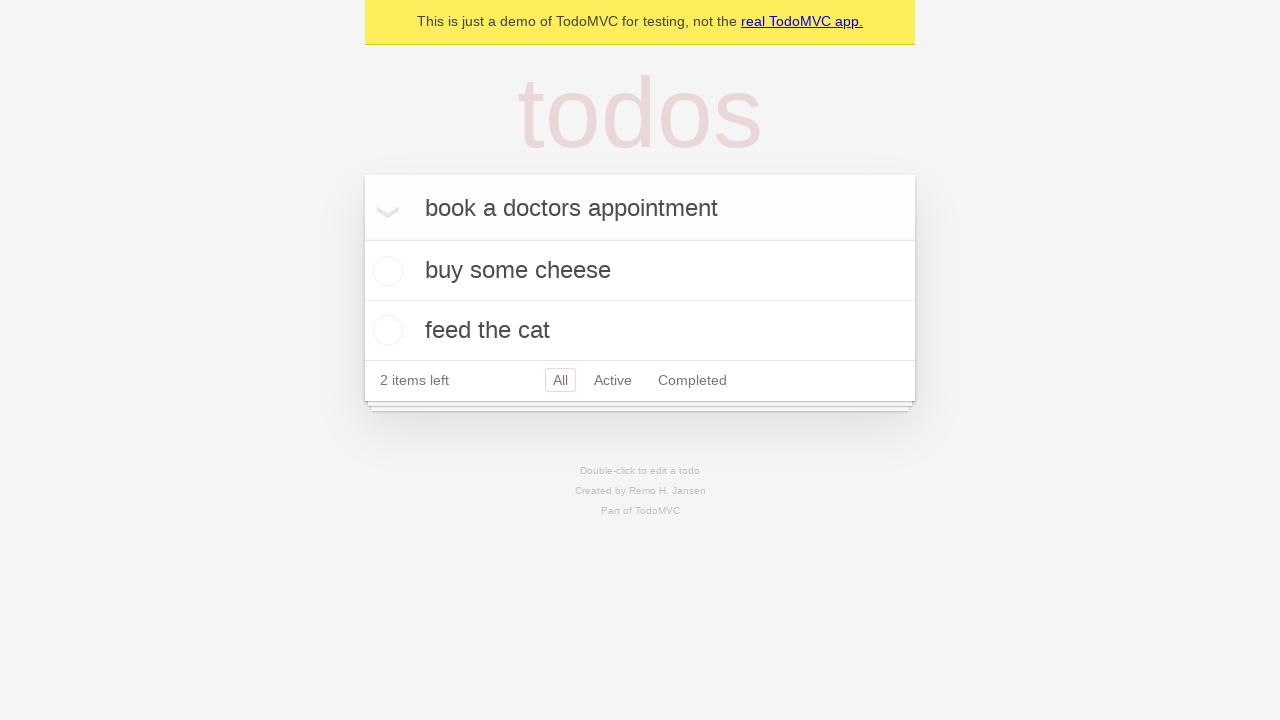

Pressed Enter to add third todo on internal:attr=[placeholder="What needs to be done?"i]
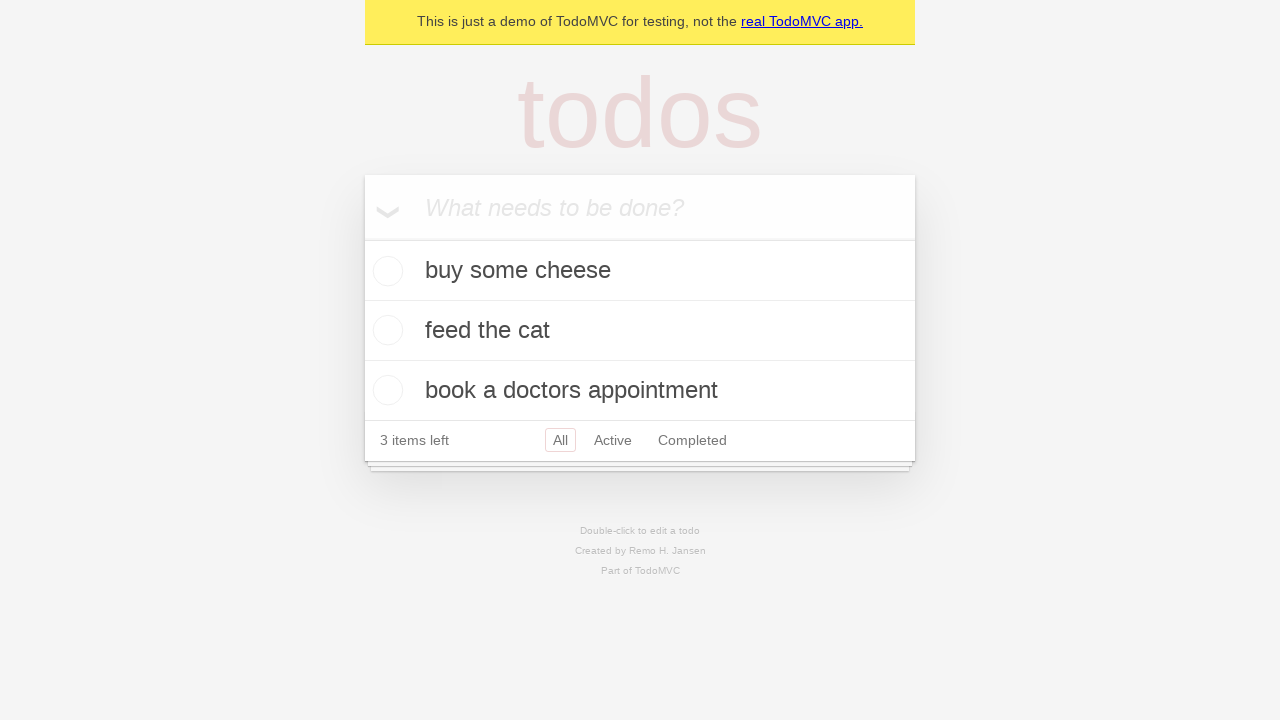

Checked the first todo item as completed at (385, 271) on .todo-list li .toggle >> nth=0
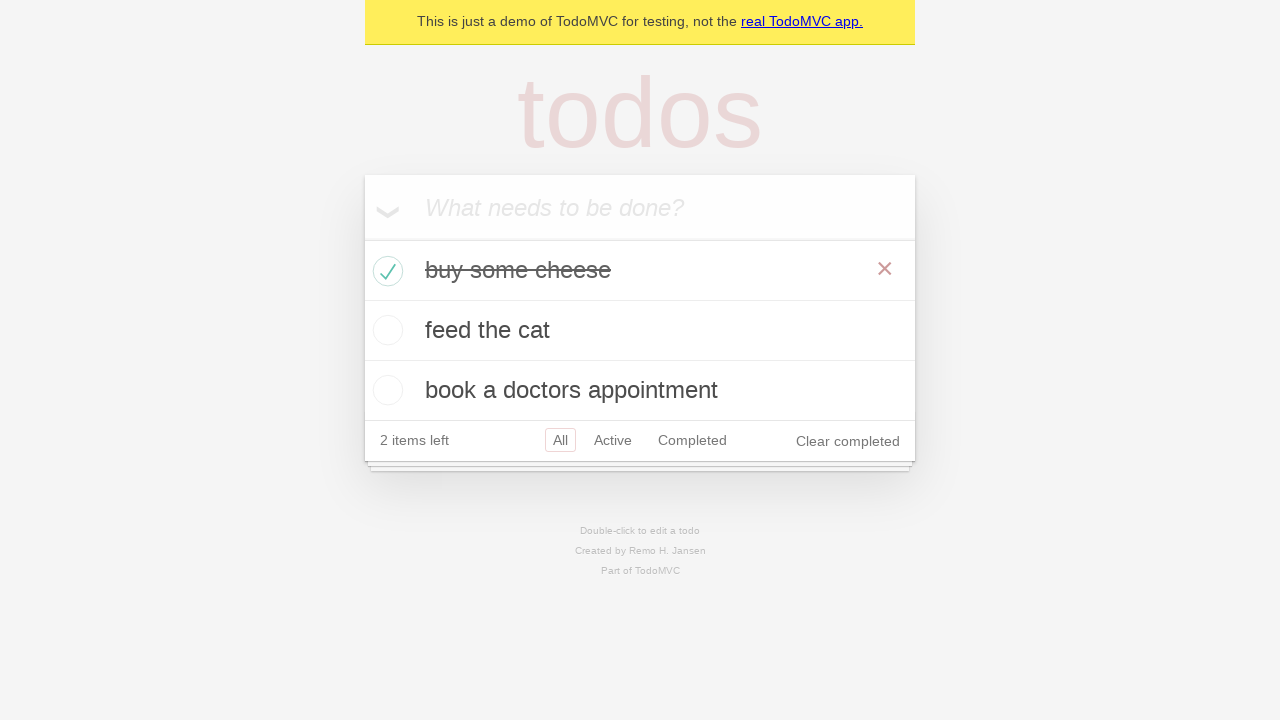

Clicked Clear completed button to remove completed items at (848, 441) on internal:role=button[name="Clear completed"i]
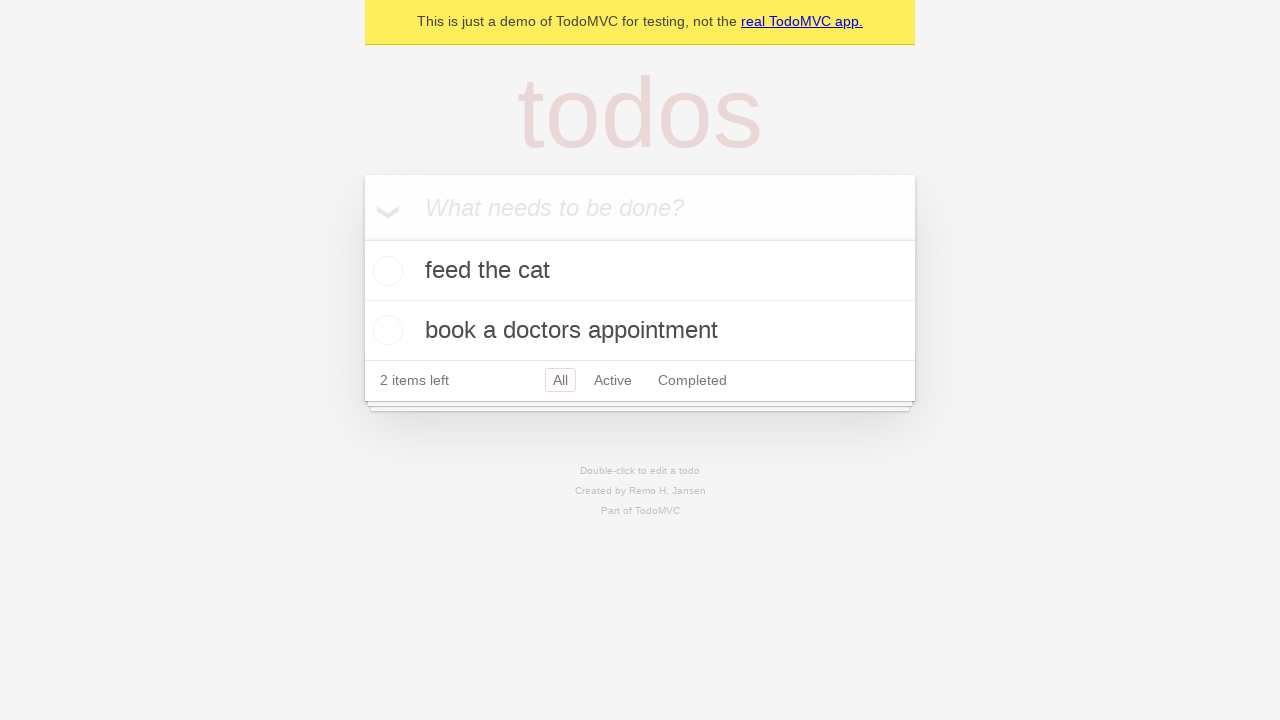

Waited for Clear completed button to be hidden when no completed items remain
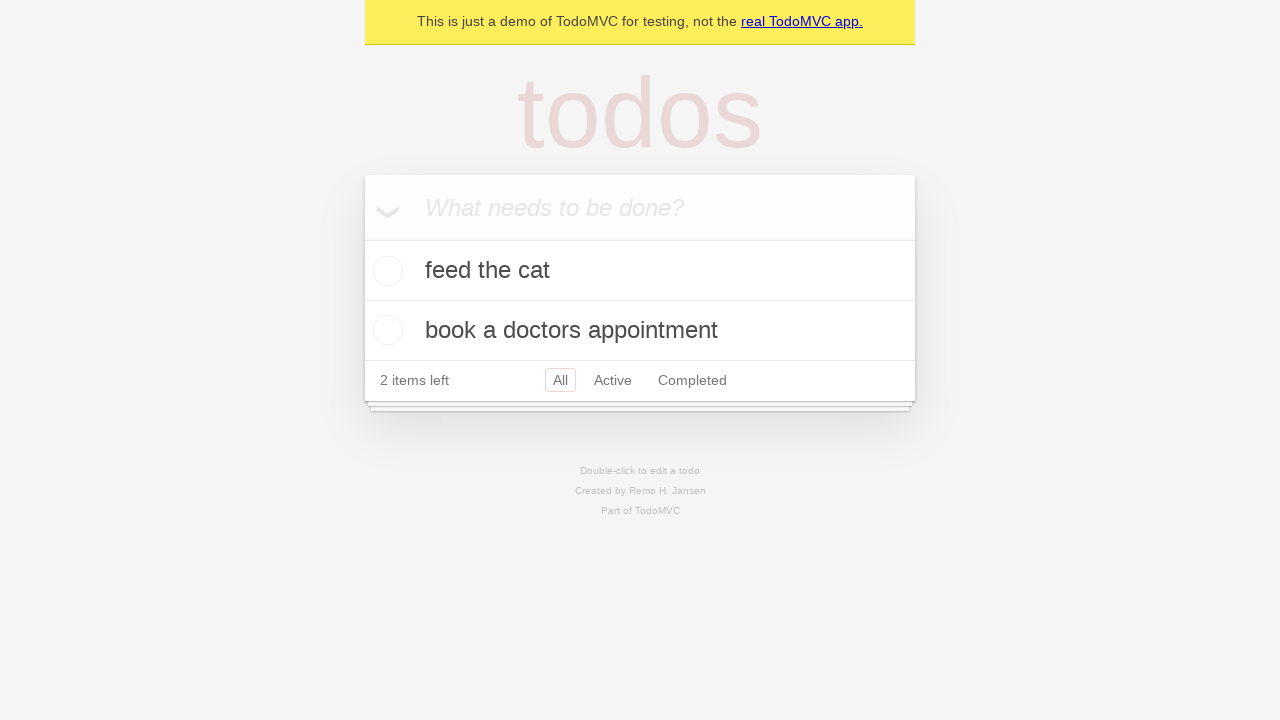

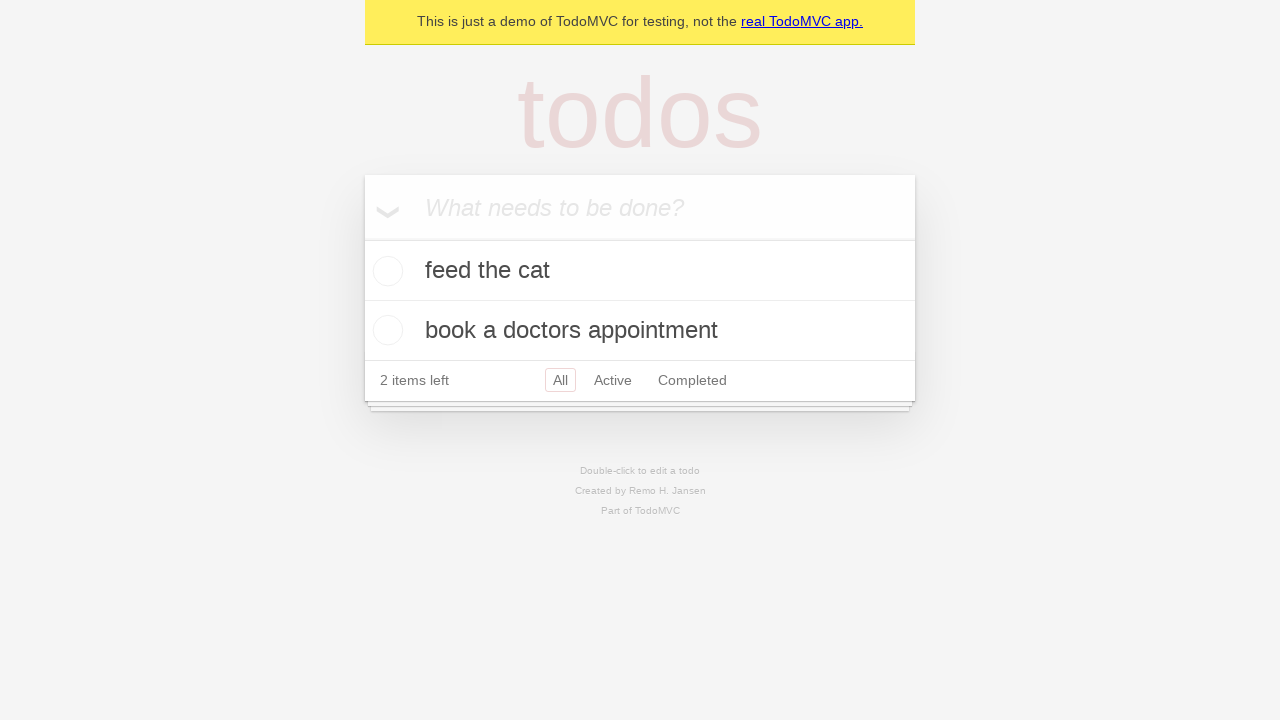